Tests mouse interaction actions on a button element by performing click and hold followed by release

Starting URL: http://www.mycontactform.com

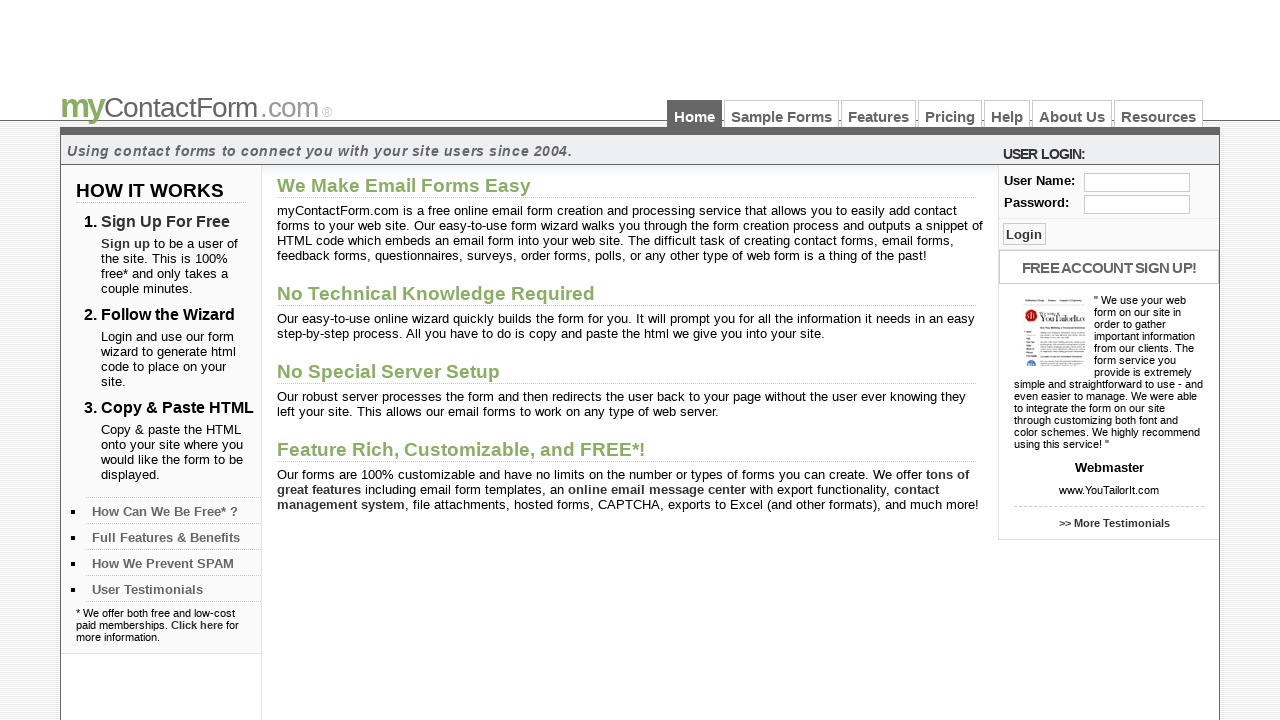

Located button element with class 'btn_log'
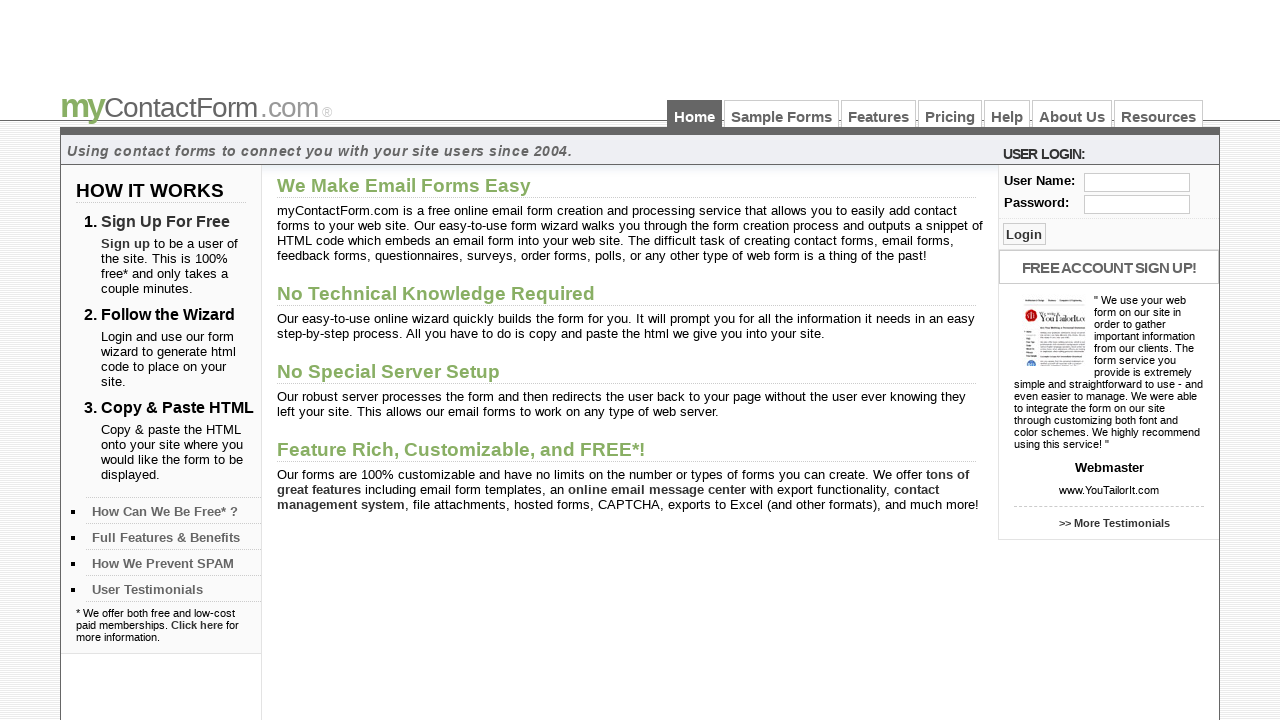

Performed click and hold action on button for 3 seconds at (1024, 234) on .btn_log
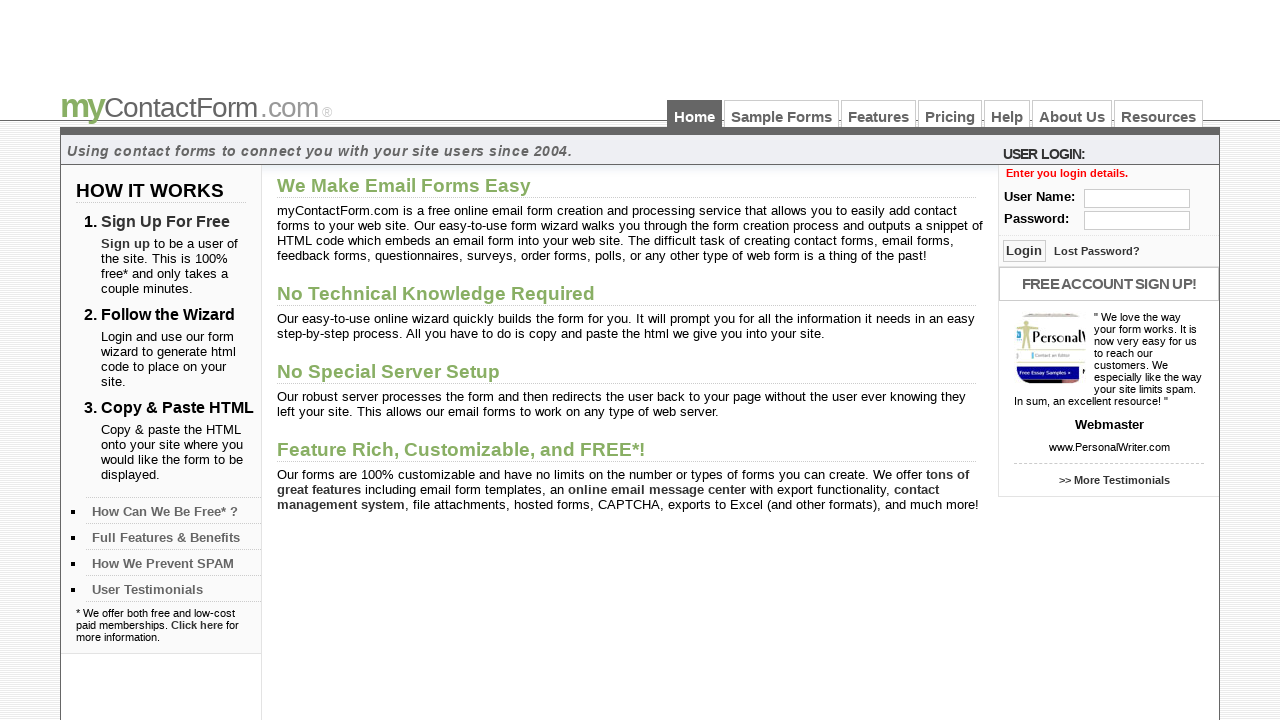

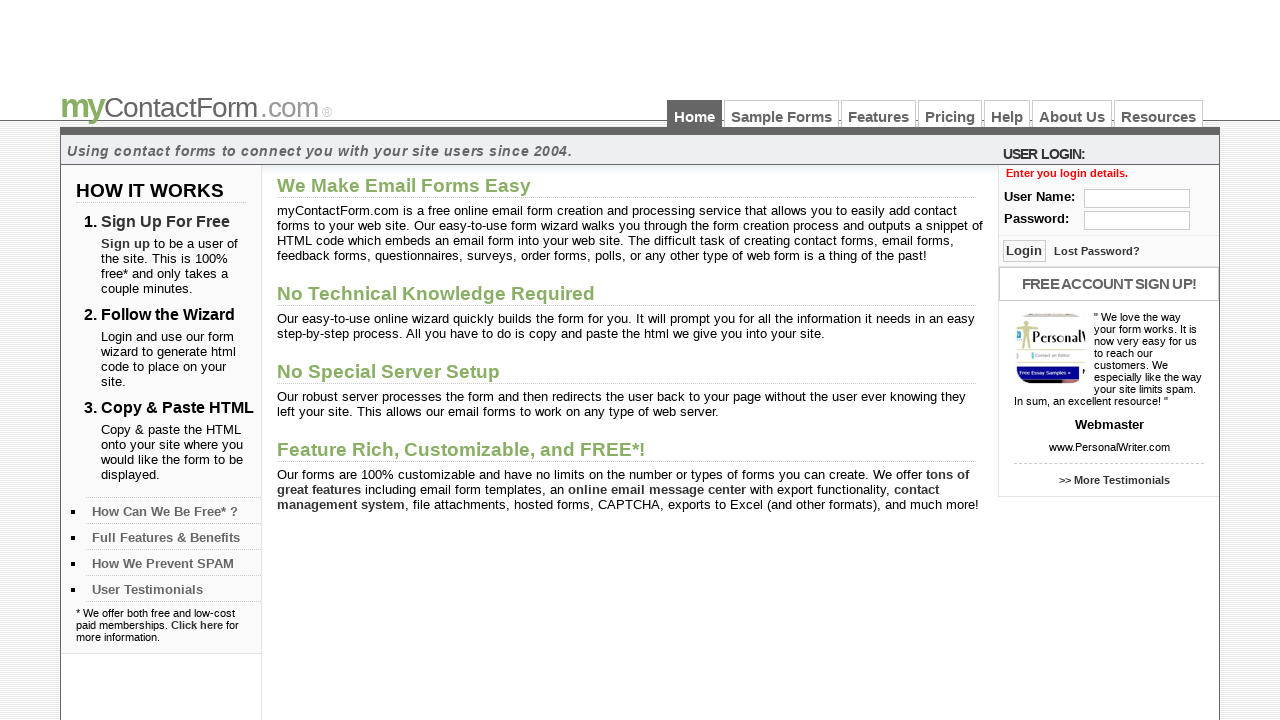